Navigates to mycontactform.com, maximizes the browser window, clicks on the "Sample Forms" link, and waits for the page to load with its links and form elements.

Starting URL: https://www.mycontactform.com

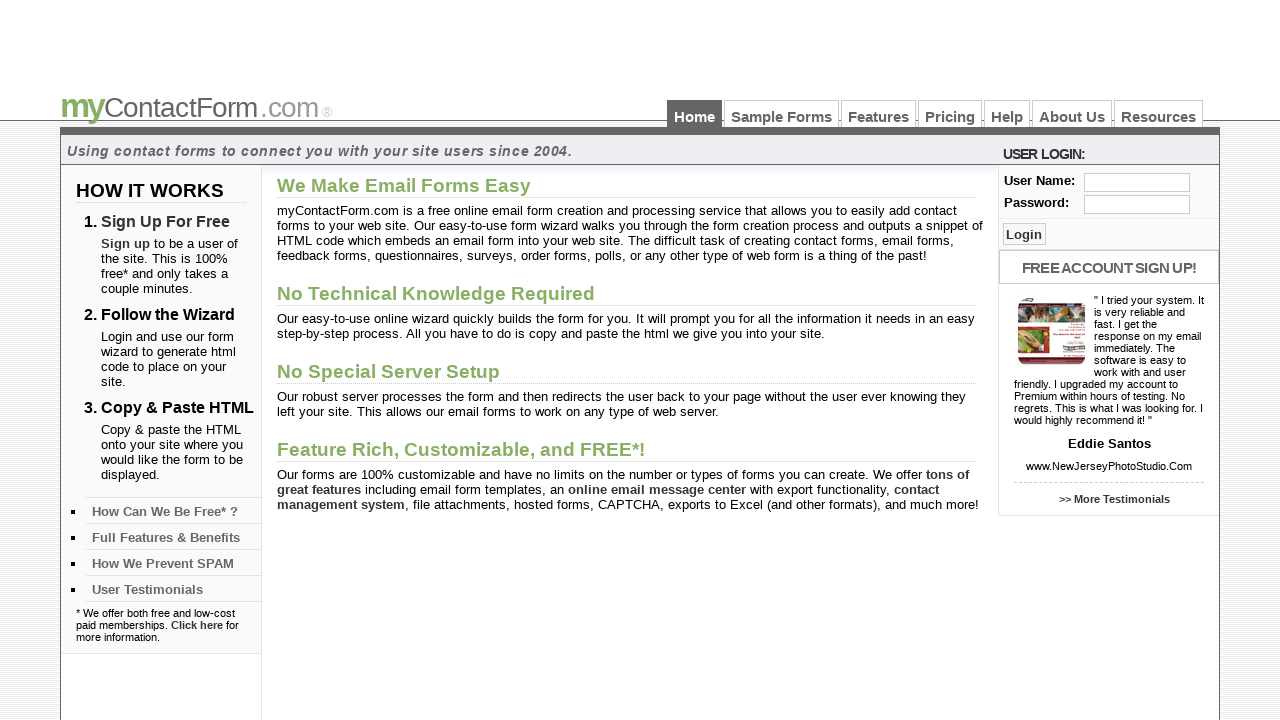

Clicked on the 'Sample Forms' link at (782, 114) on a:has-text('Sample Forms')
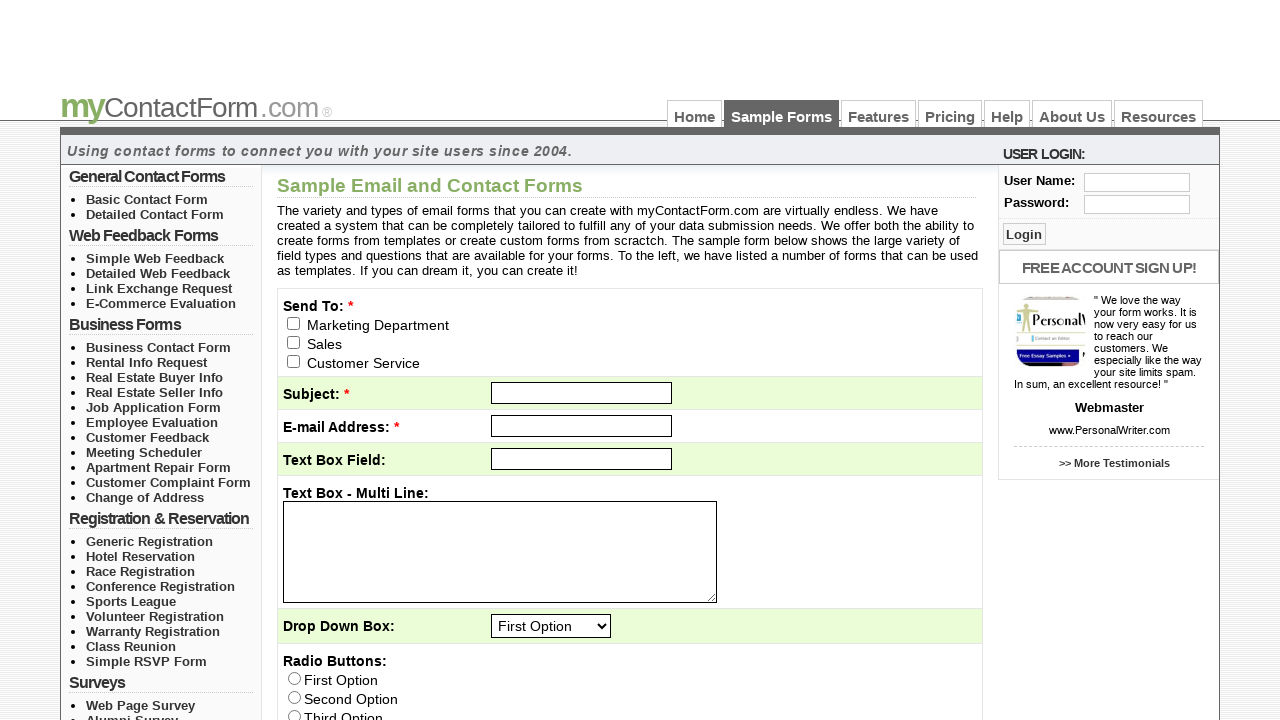

Waited for page to load with links present
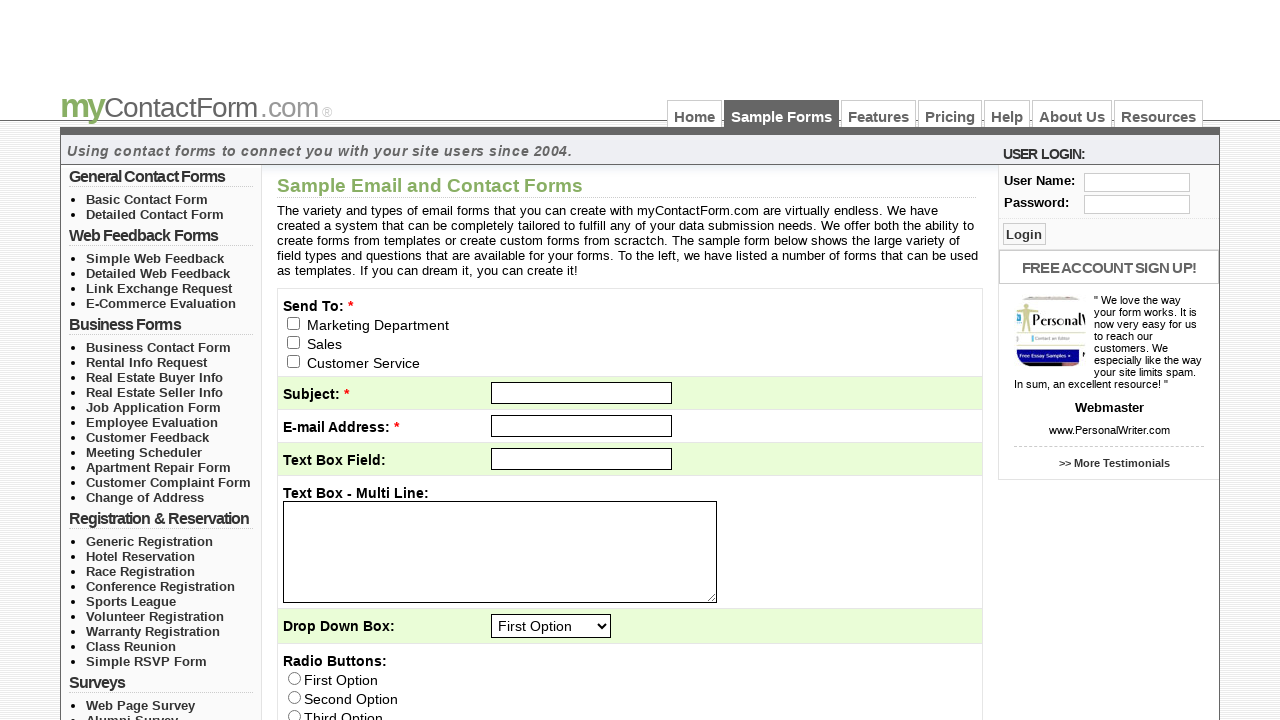

Waited for text input form elements to be present on the page
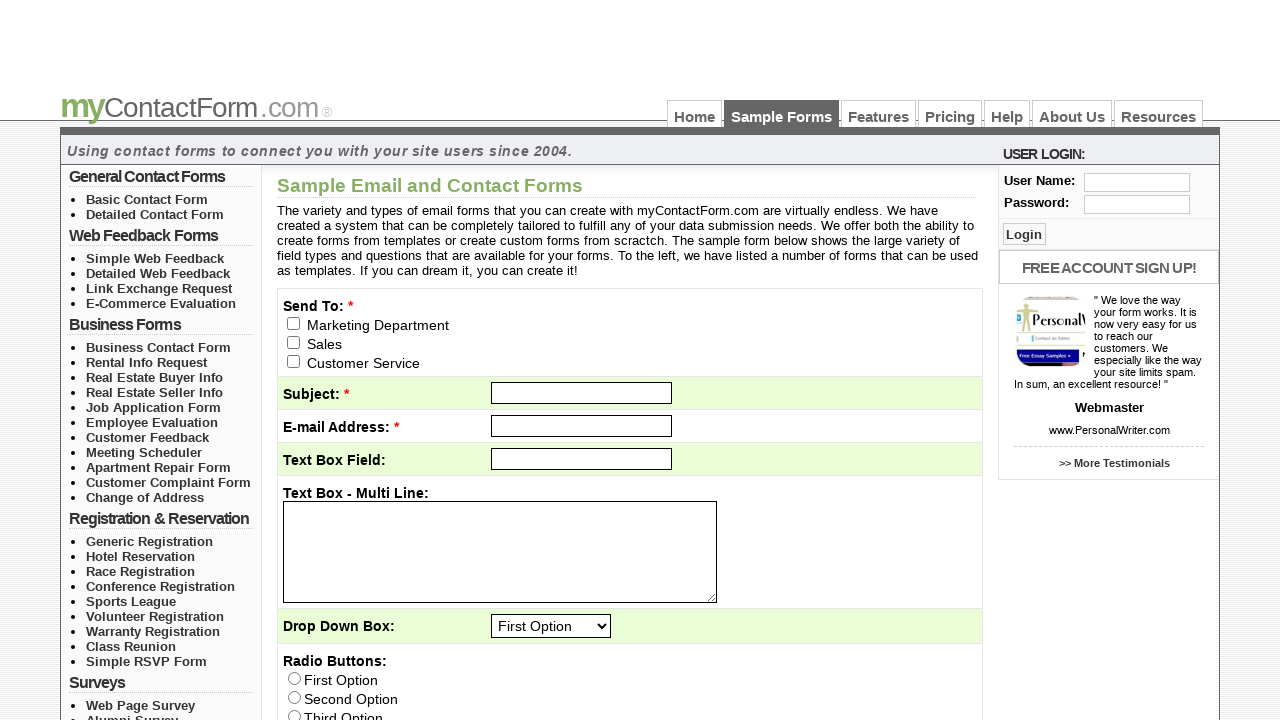

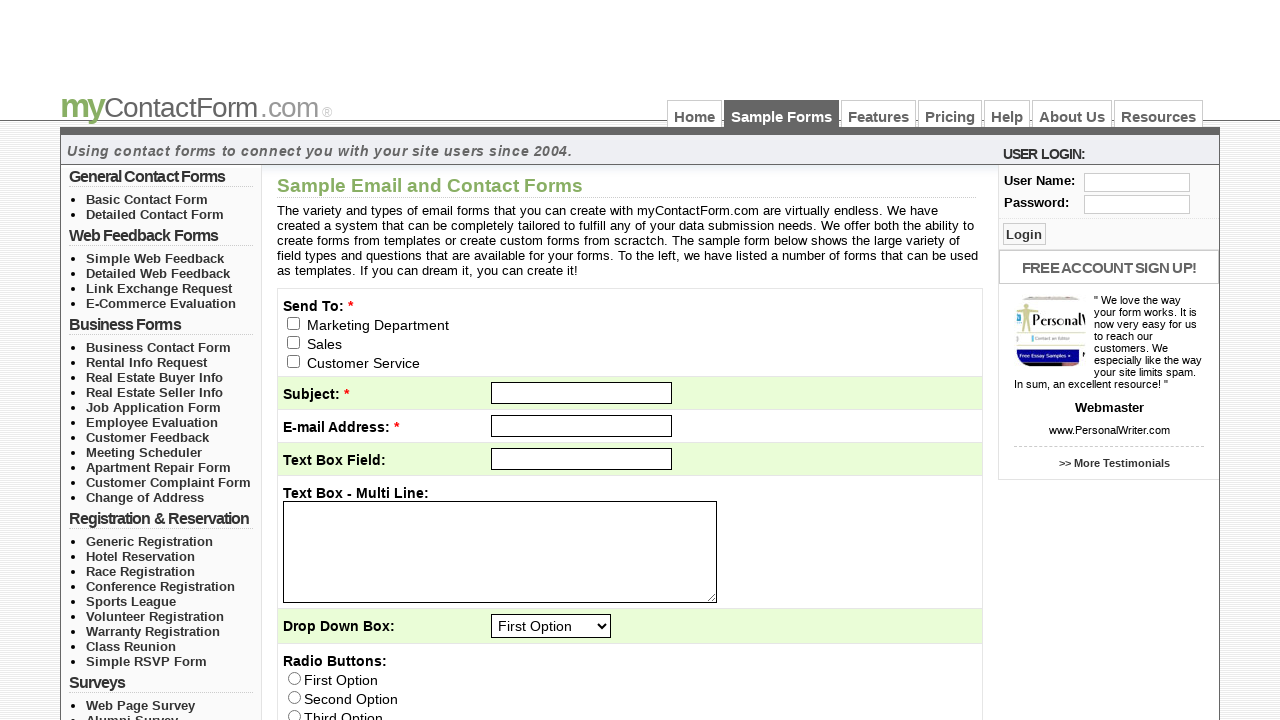